Tests the calculator's subtraction functionality by clicking 8 - 2 and verifying the result equals 6

Starting URL: https://testpages.eviltester.com/styled/apps/calculator.html

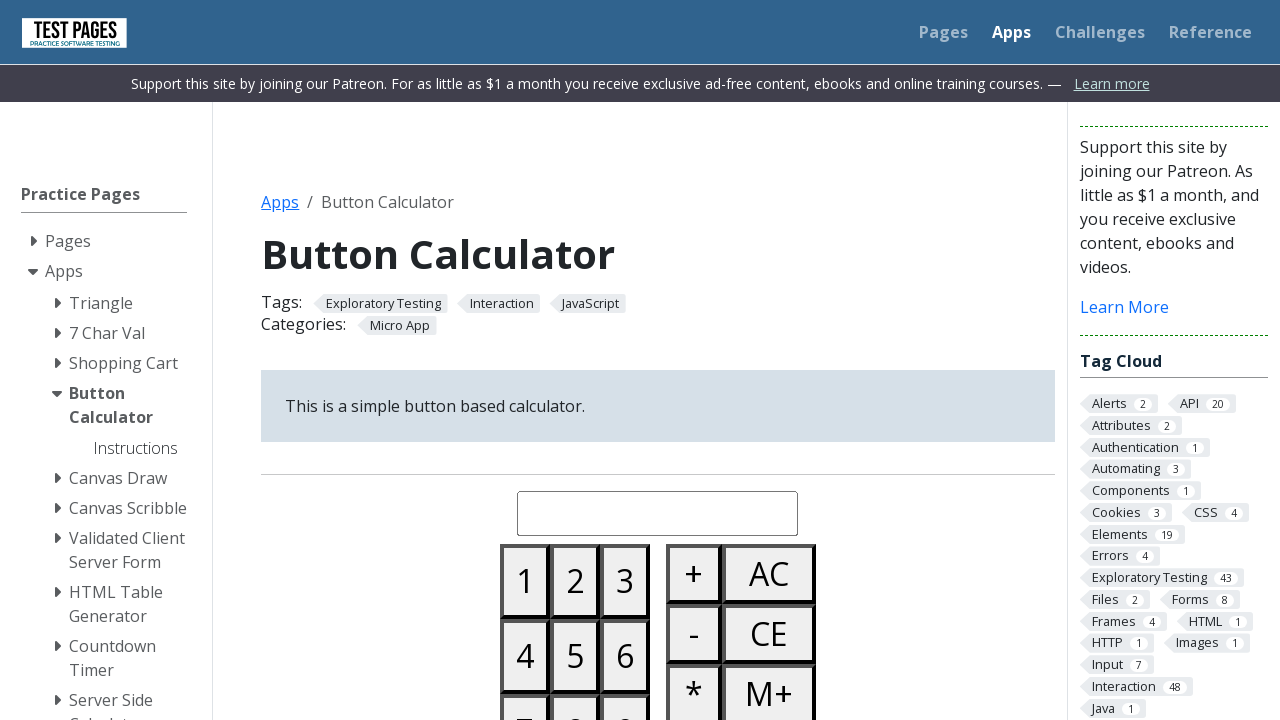

Clicked button 8 at (575, 683) on #button08
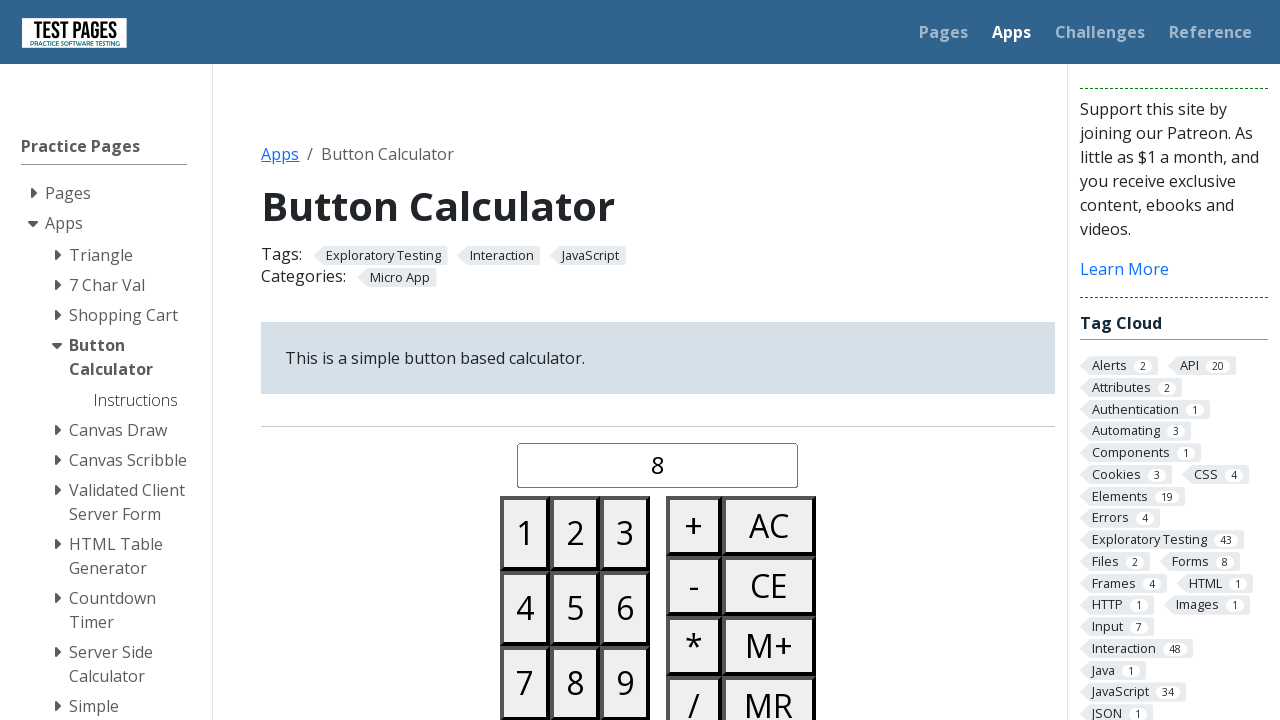

Clicked minus button at (694, 586) on #buttonminus
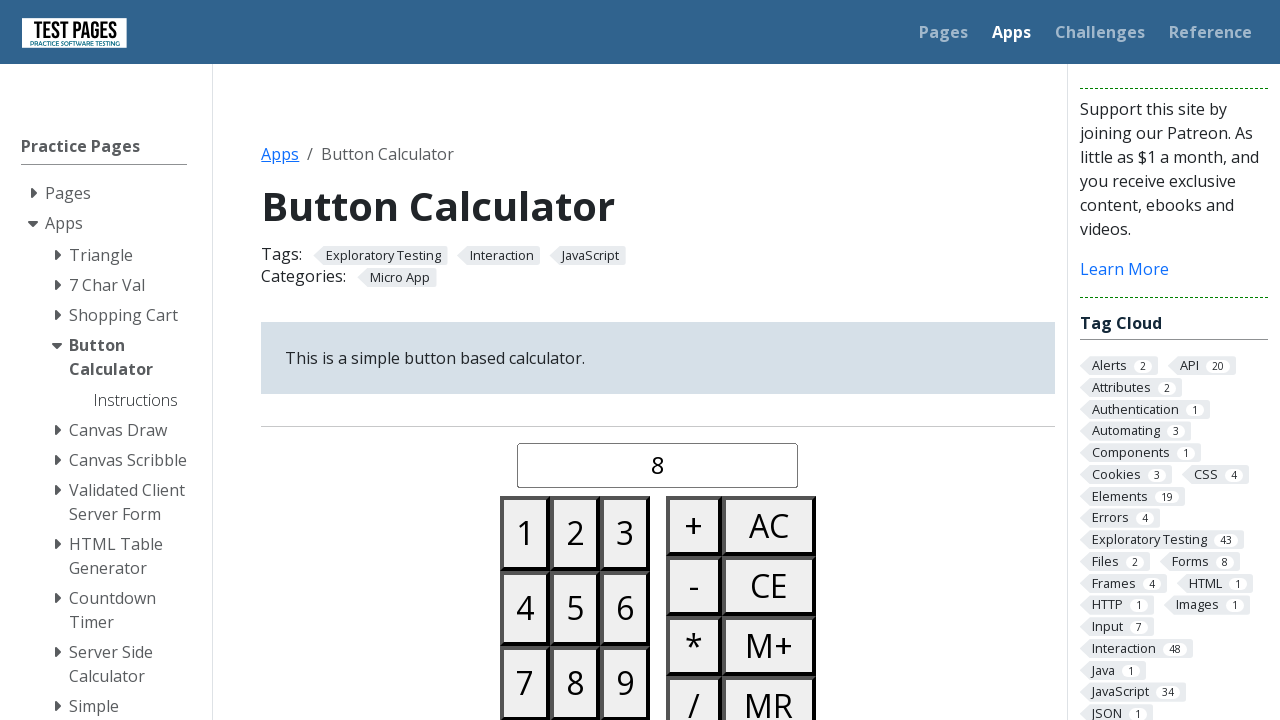

Clicked button 2 at (575, 533) on #button02
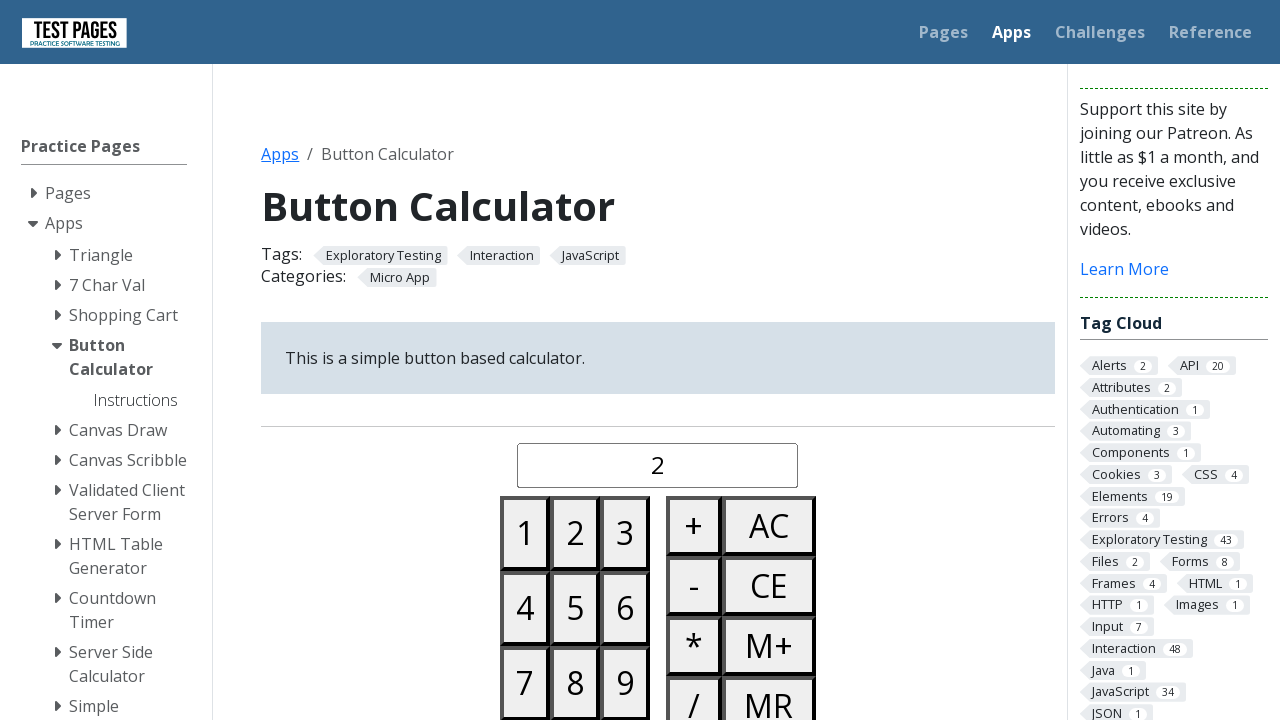

Clicked equals button at (694, 360) on #buttonequals
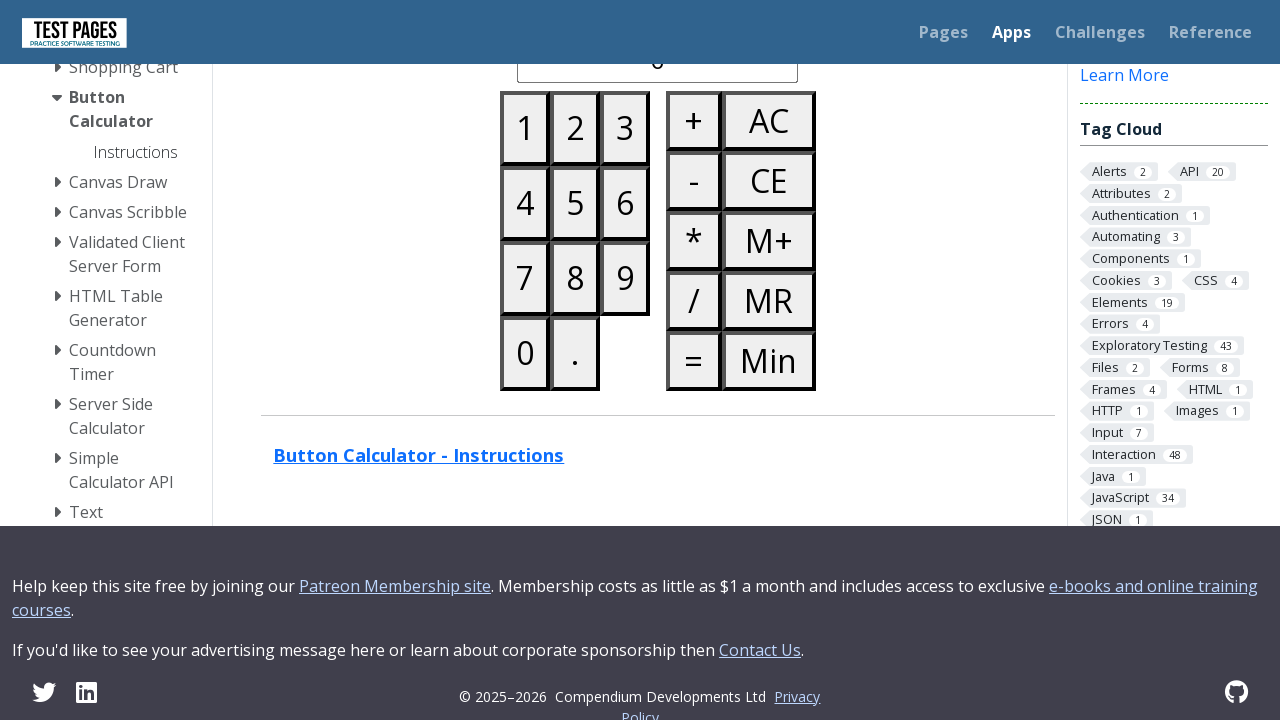

Verified result equals 6
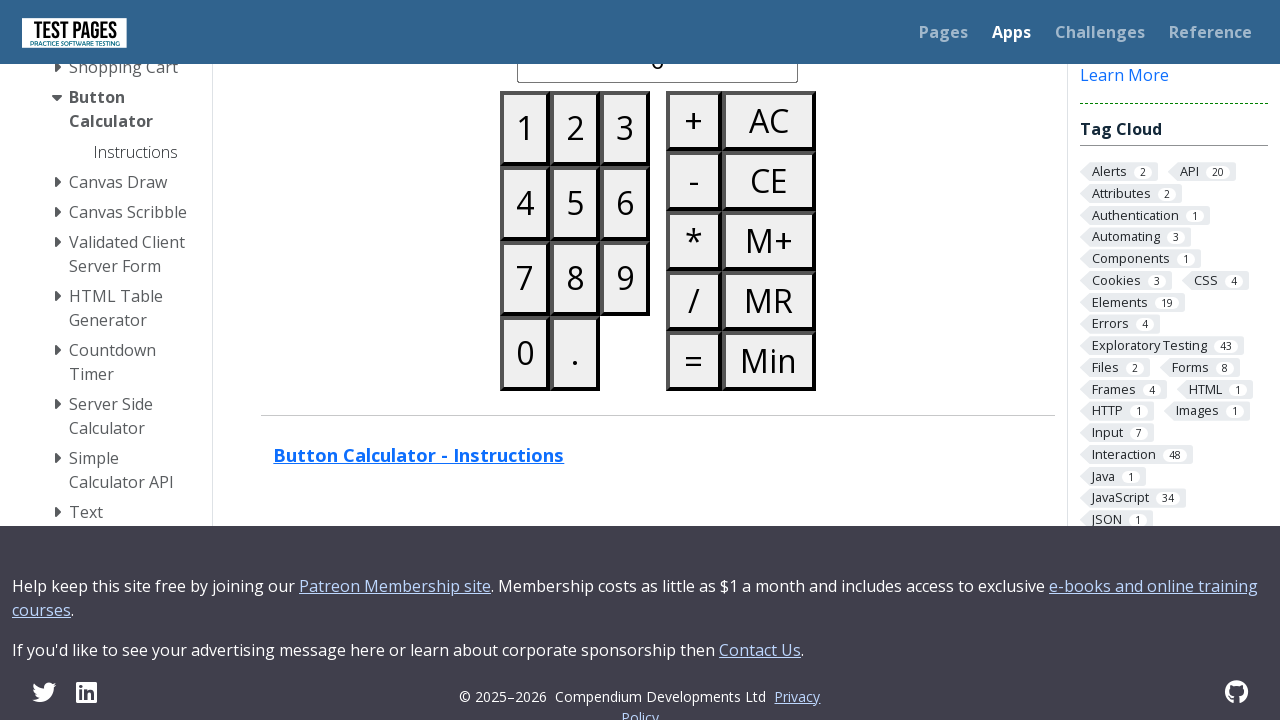

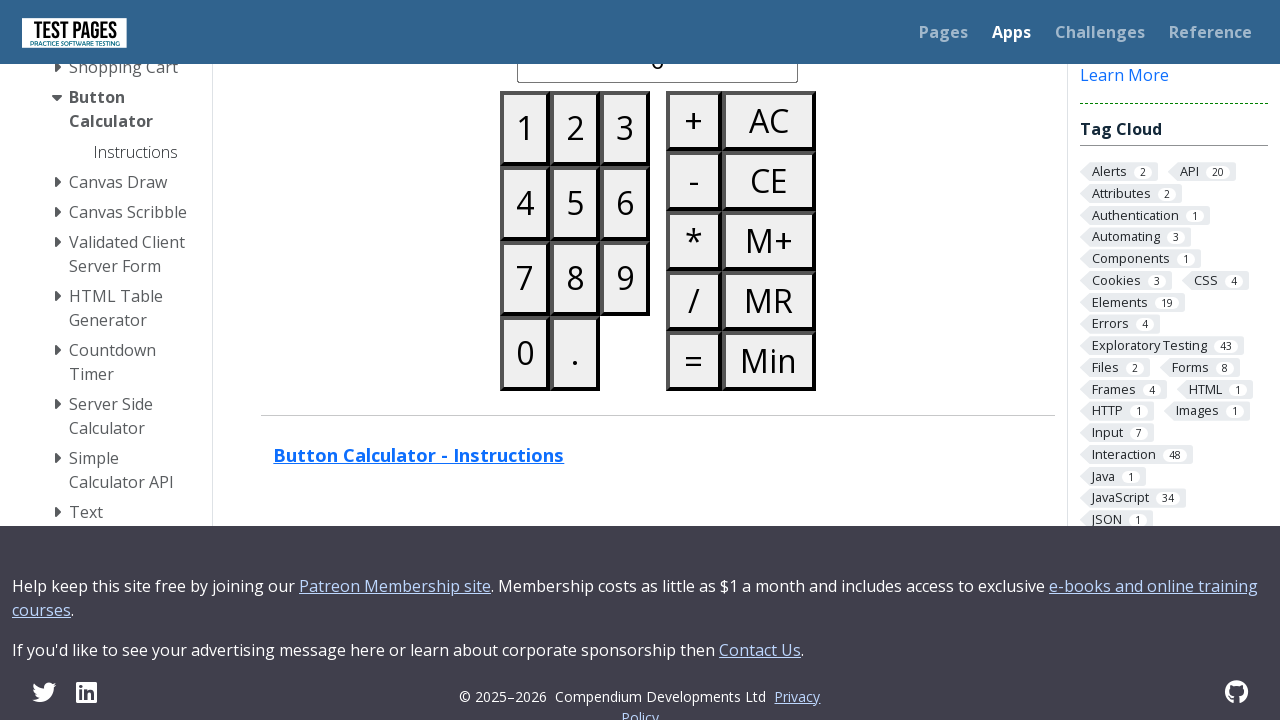